Tests JavaScript prompt dialog by clicking a button, entering text in the prompt, accepting it, and verifying the entered text appears in the result

Starting URL: https://testcenter.techproeducation.com/index.php?page=javascript-alerts

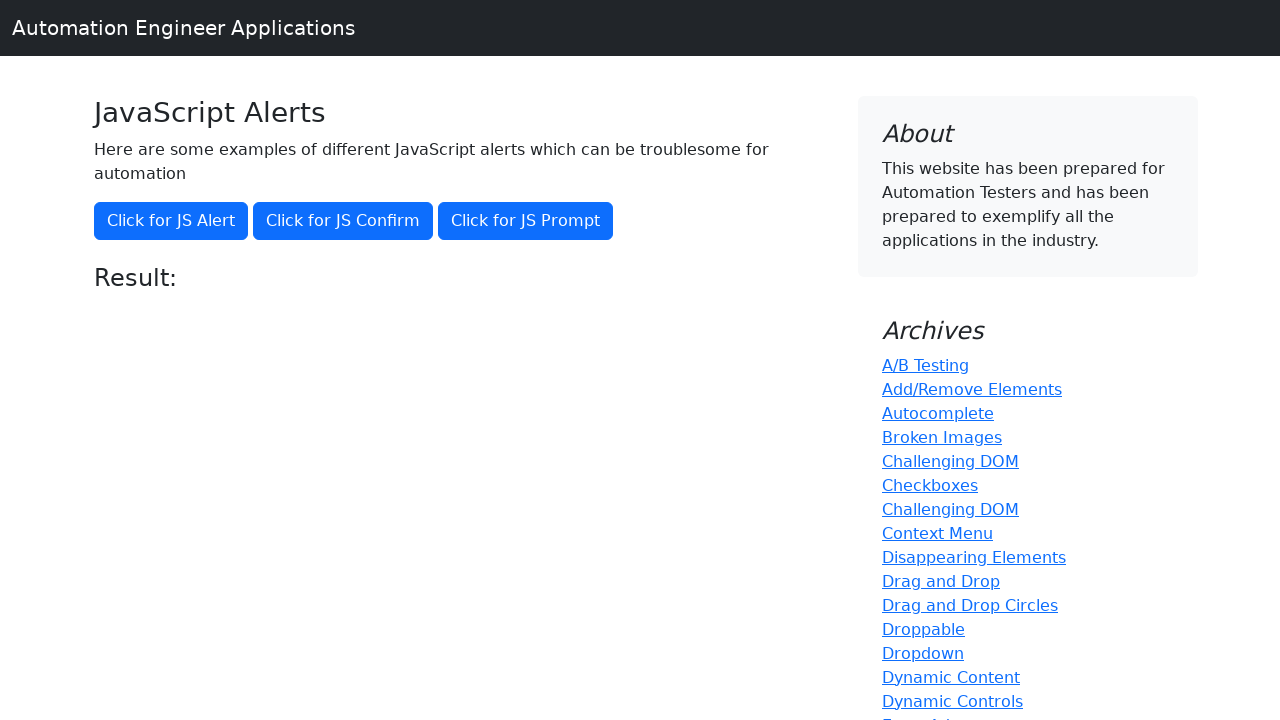

Set up dialog handler for JavaScript prompt
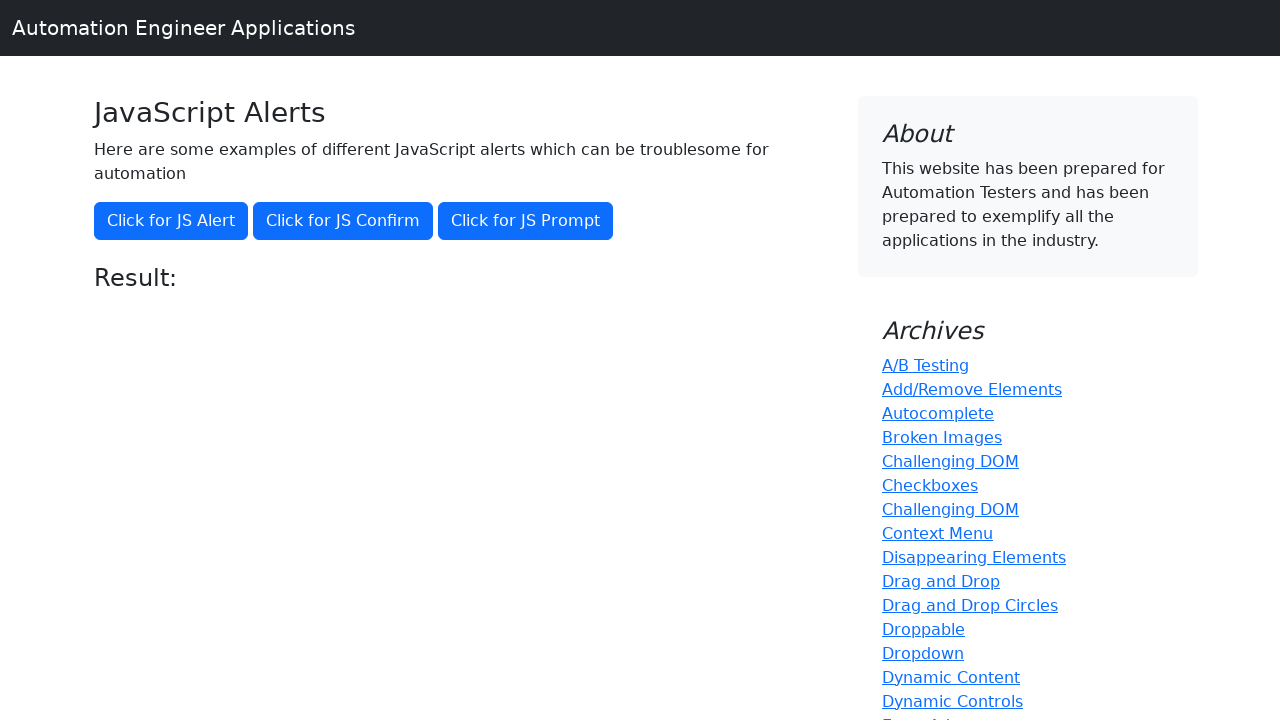

Clicked 'Click for JS Prompt' button to trigger JavaScript prompt dialog at (526, 221) on xpath=//button[.='Click for JS Prompt']
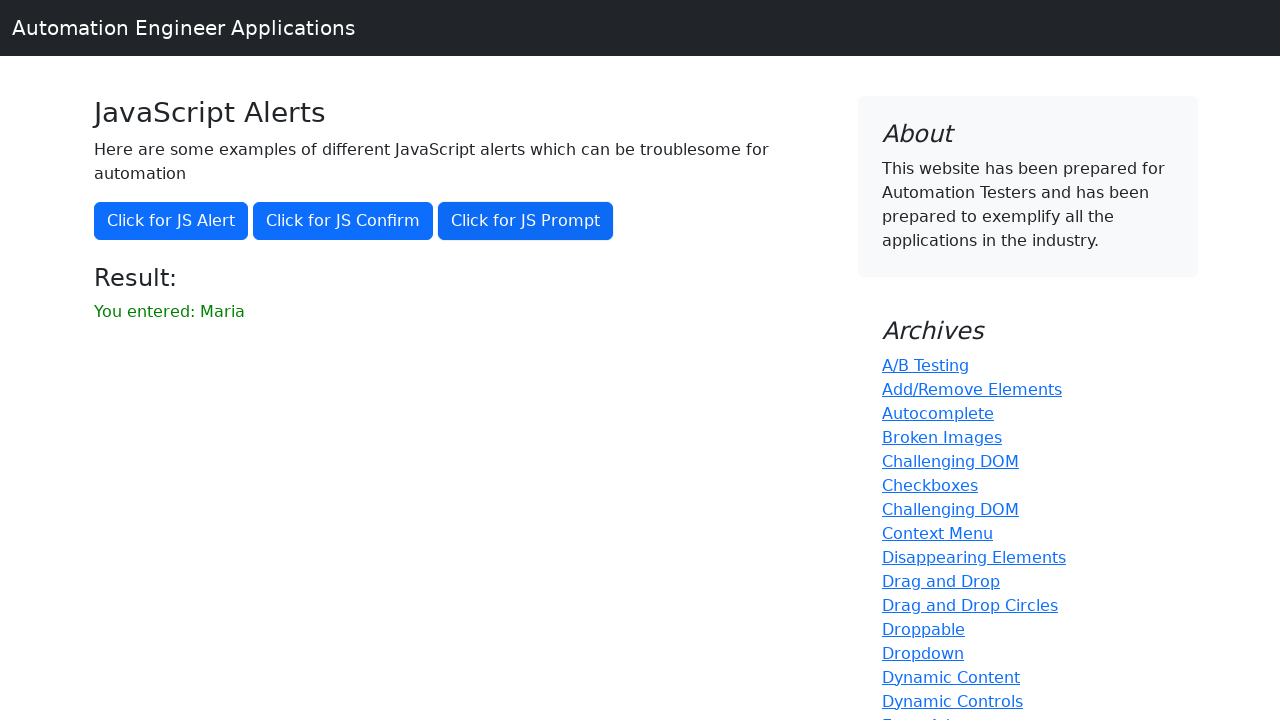

Located result element containing the entered text
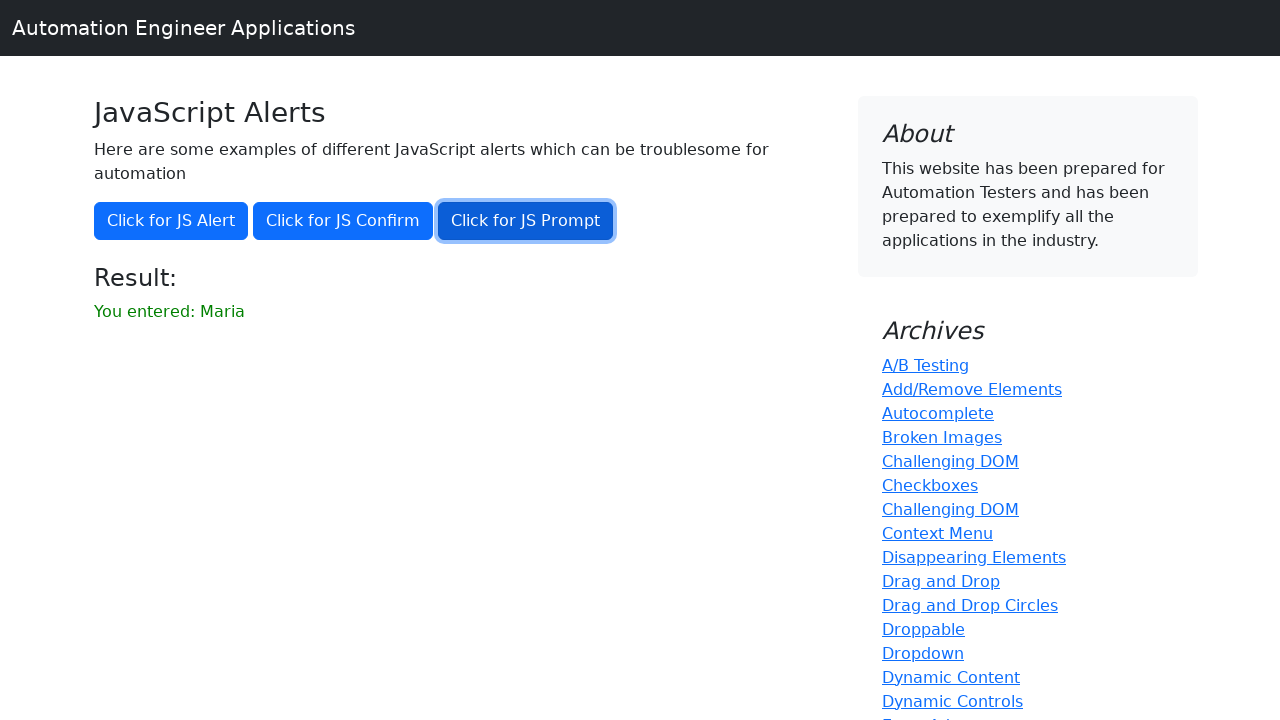

Verified that 'Maria' appears in the result element
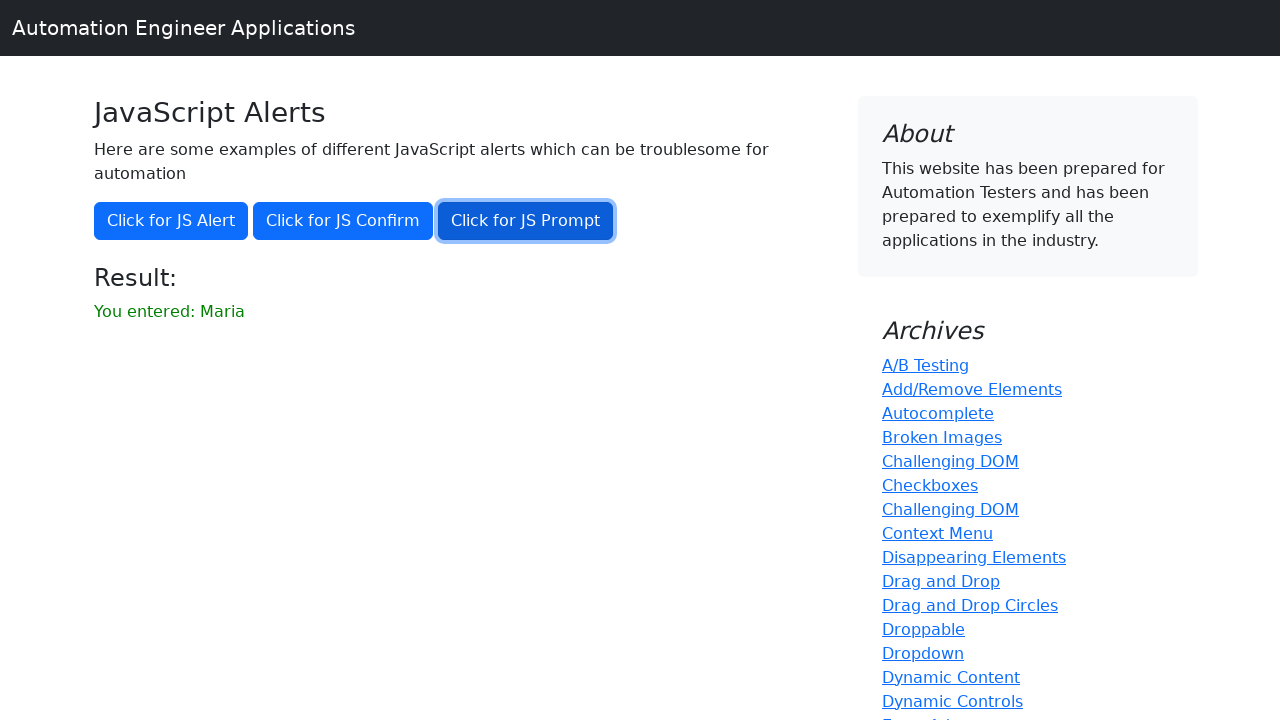

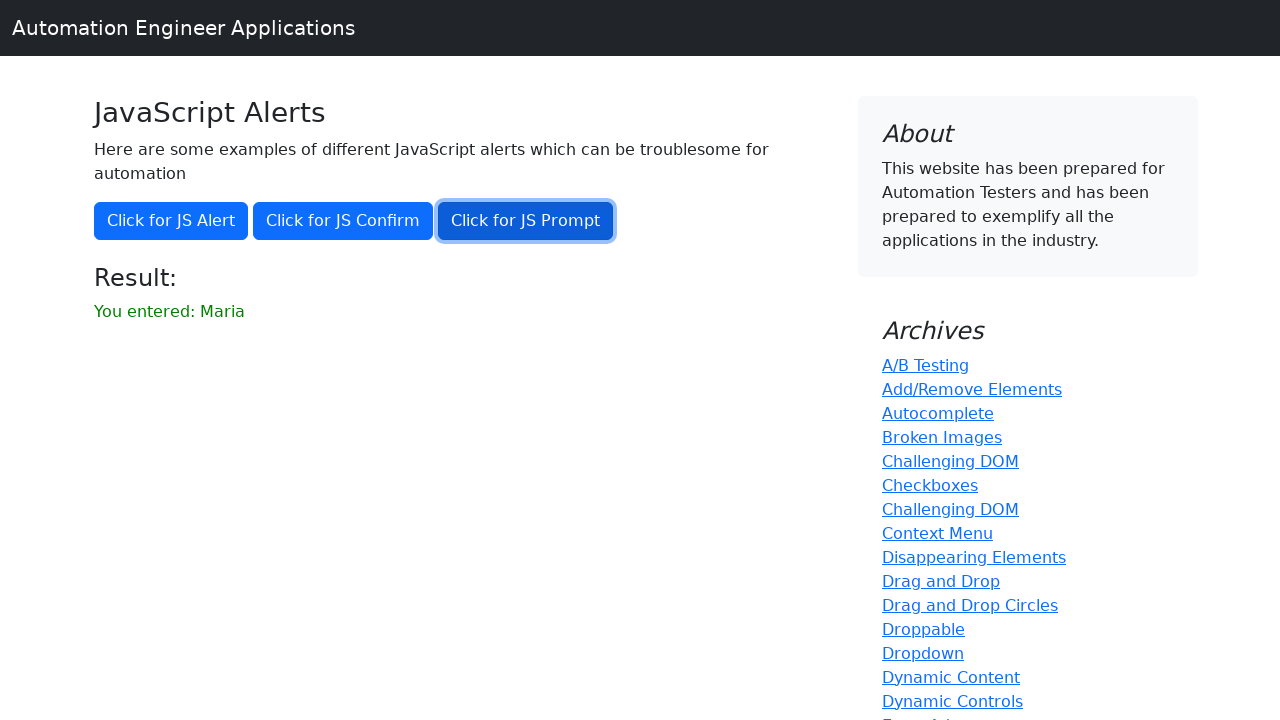